Navigates to the TodoMVC demo page, then navigates to the Playwright documentation site, verifying both pages load correctly.

Starting URL: https://demo.playwright.dev/todomvc

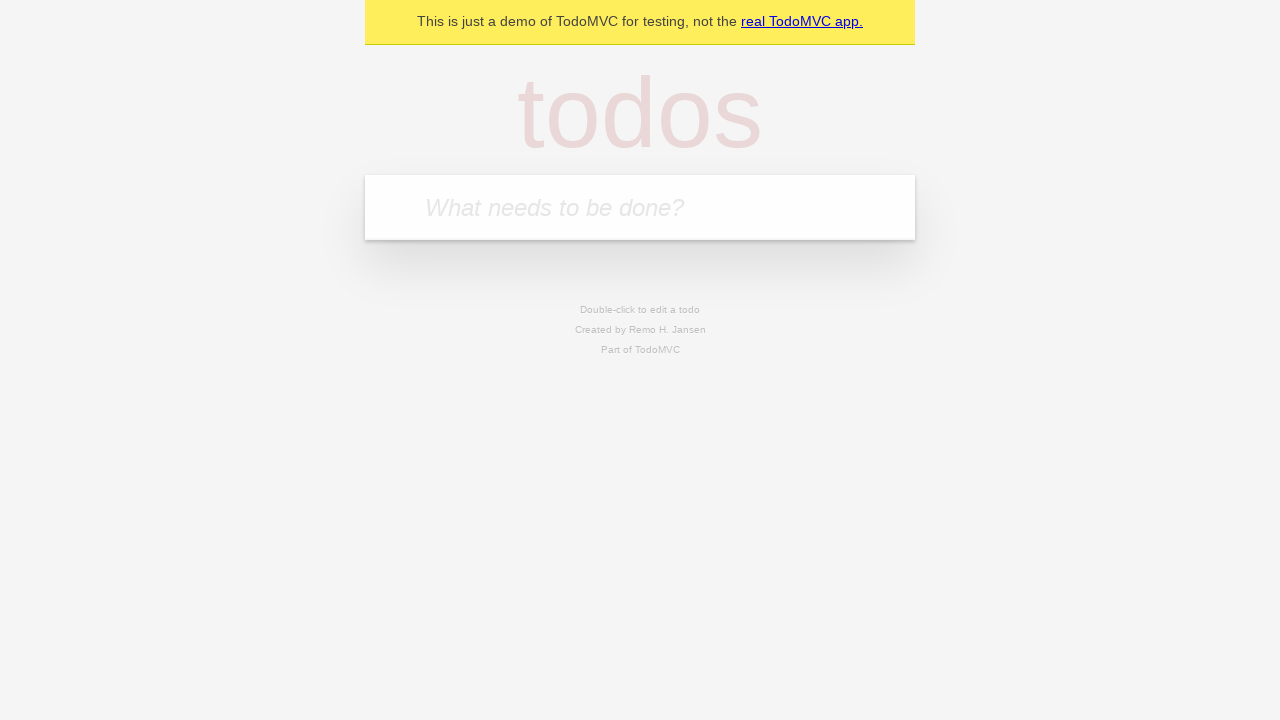

TodoMVC page DOM content loaded
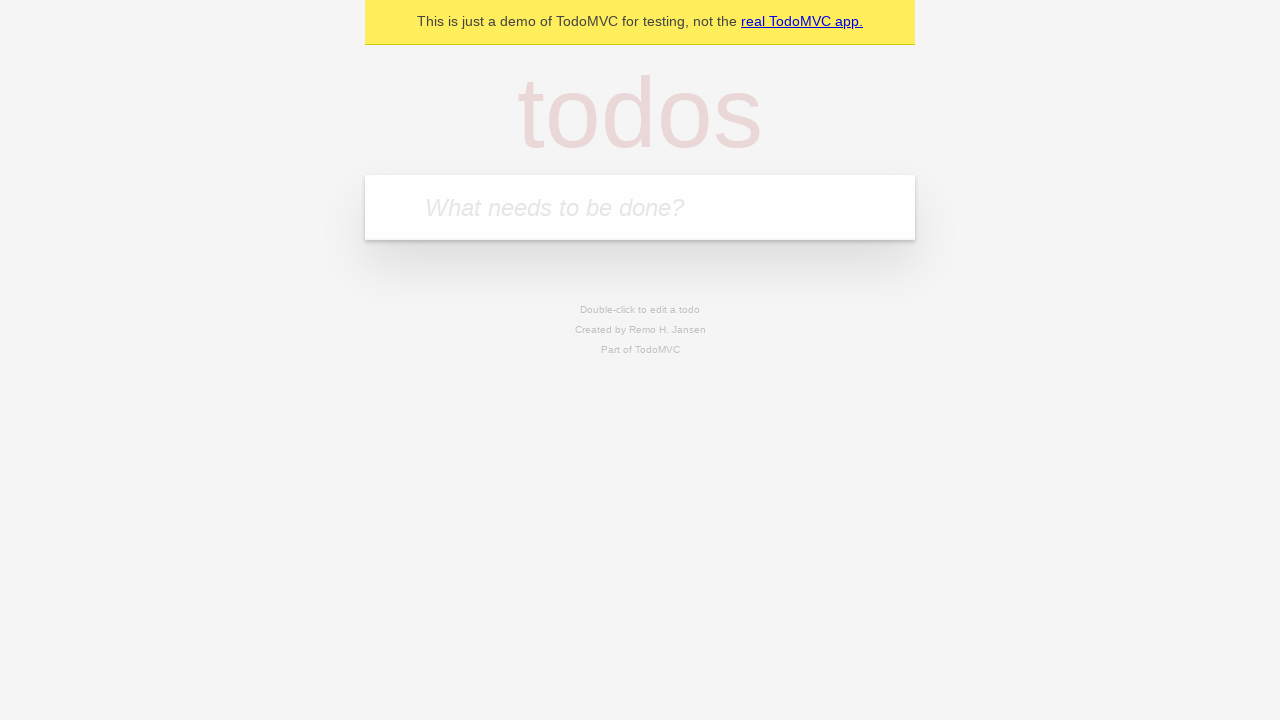

TodoMVC app element appeared on page
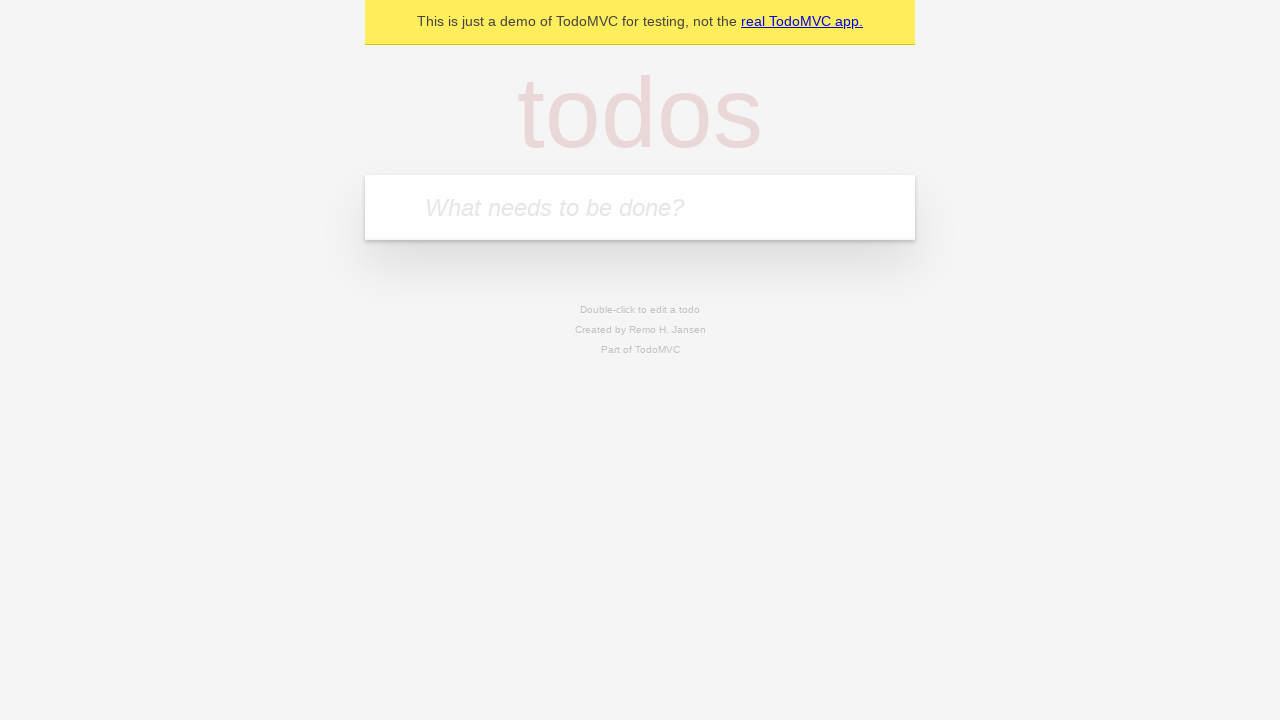

Navigated to Playwright documentation site
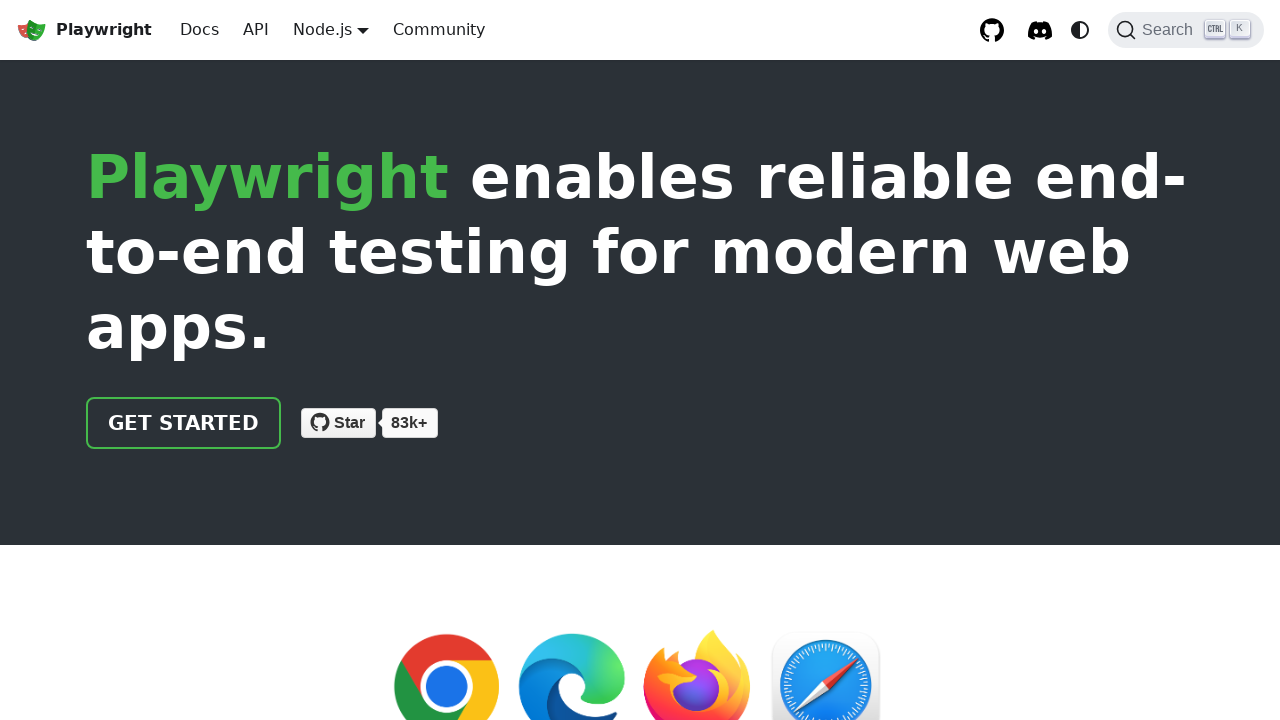

Playwright docs page DOM content loaded
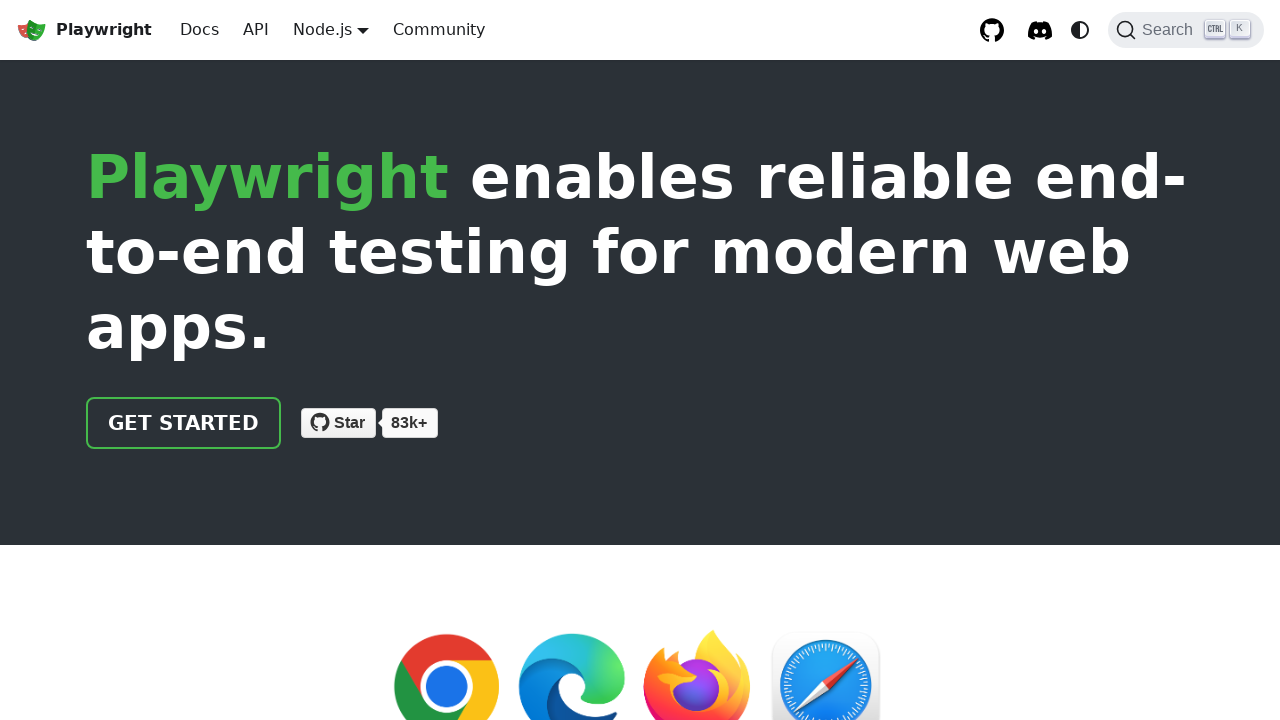

Navigation bar appeared on Playwright docs page
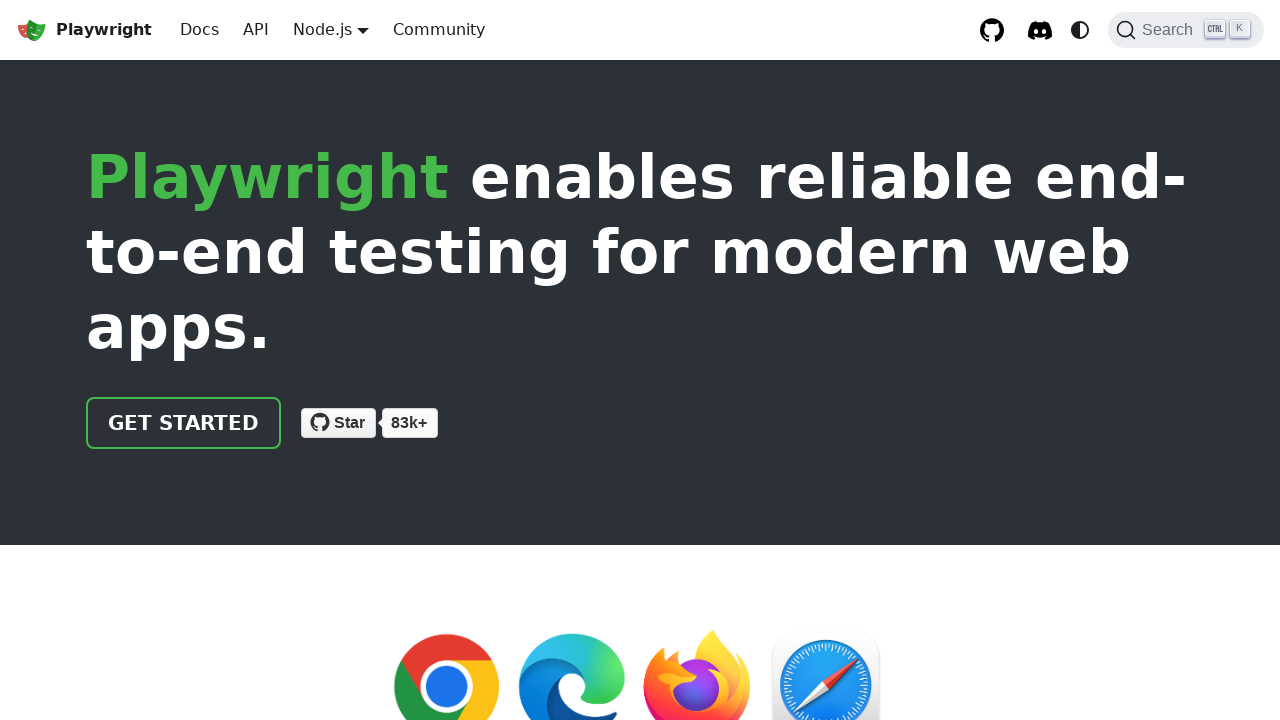

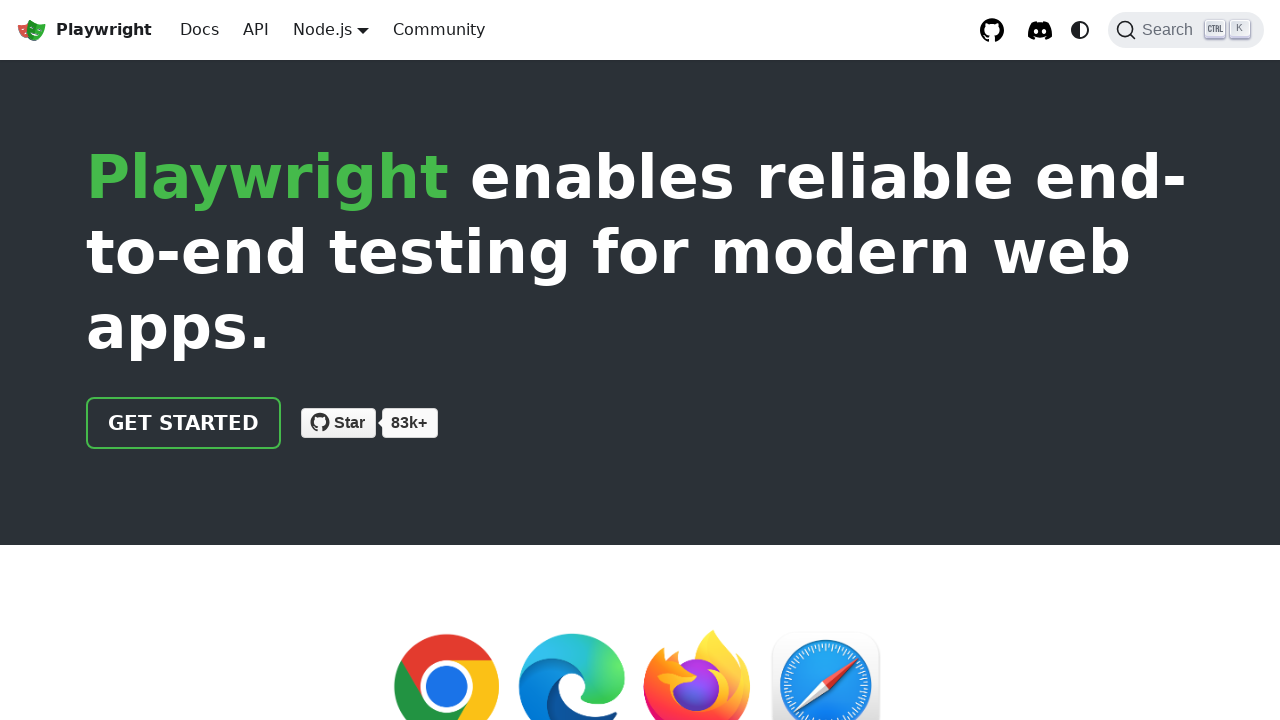